Tests the registration flow by entering a zip code, continuing to the registration form, filling all required fields, and verifying account creation confirmation.

Starting URL: https://www.sharelane.com/cgi-bin/register.py

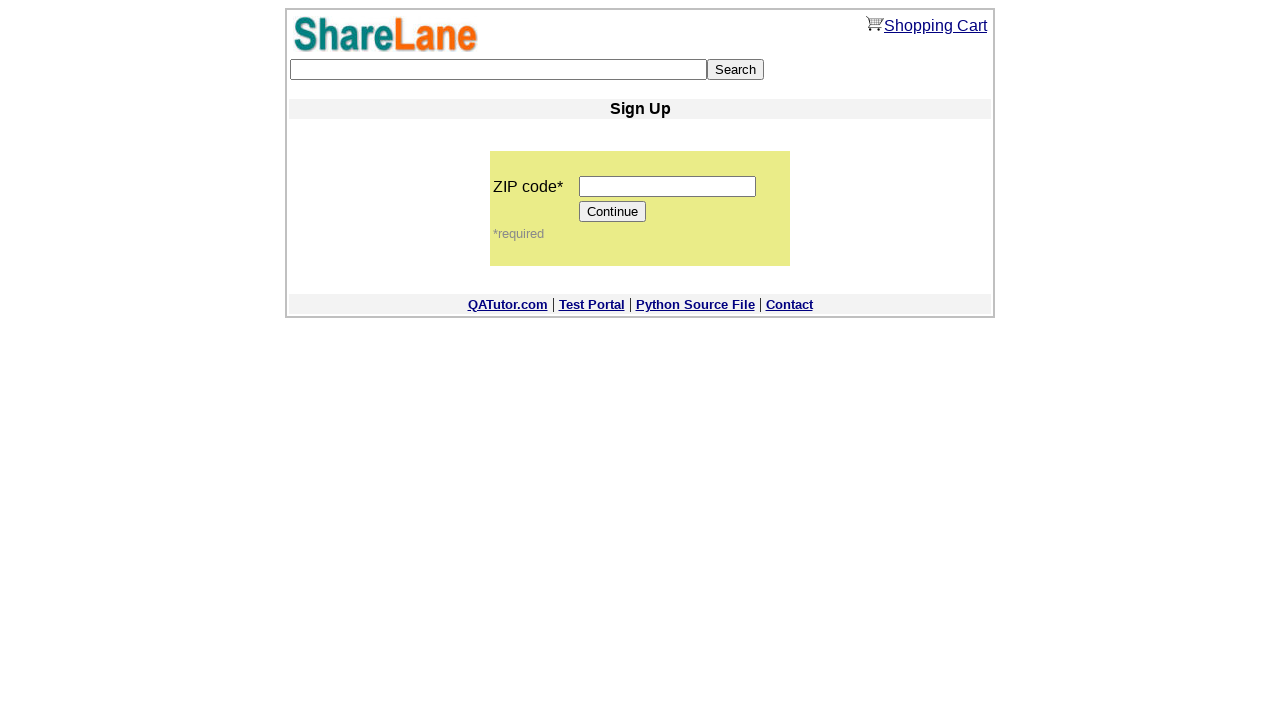

Entered zip code '196240' on input[name='zip_code']
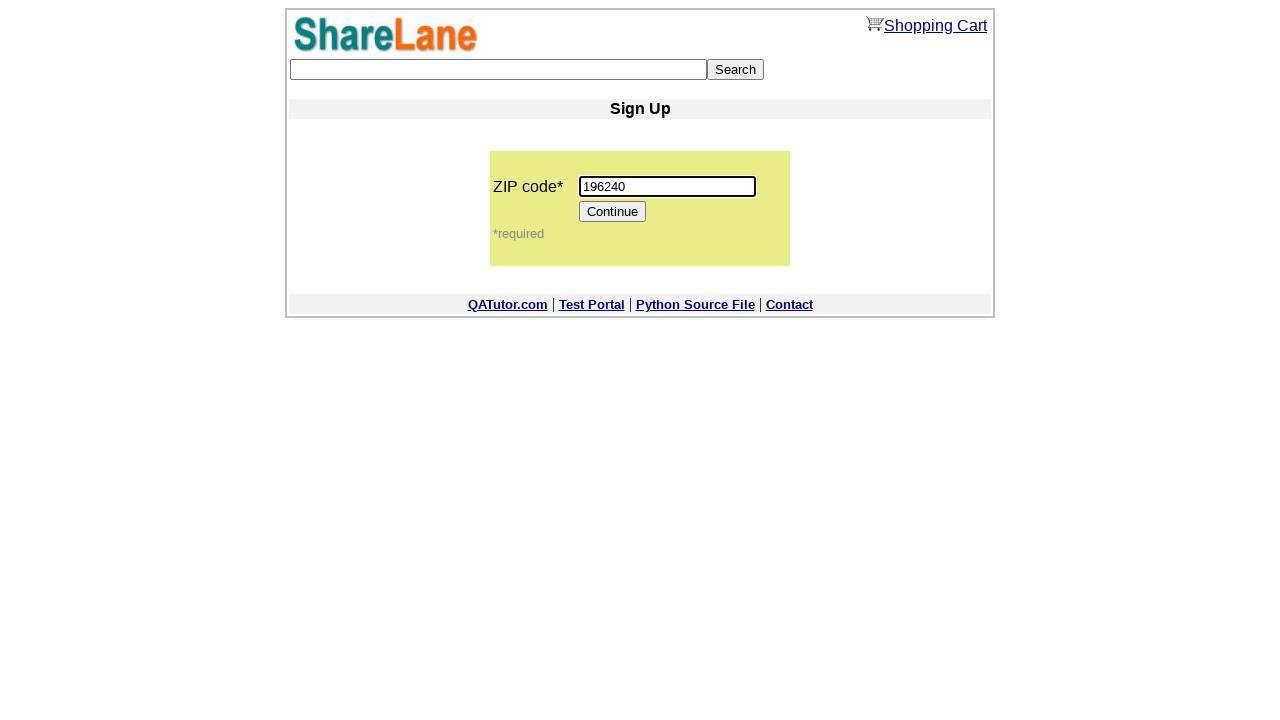

Clicked Continue button to proceed to registration form at (613, 212) on input[value='Continue']
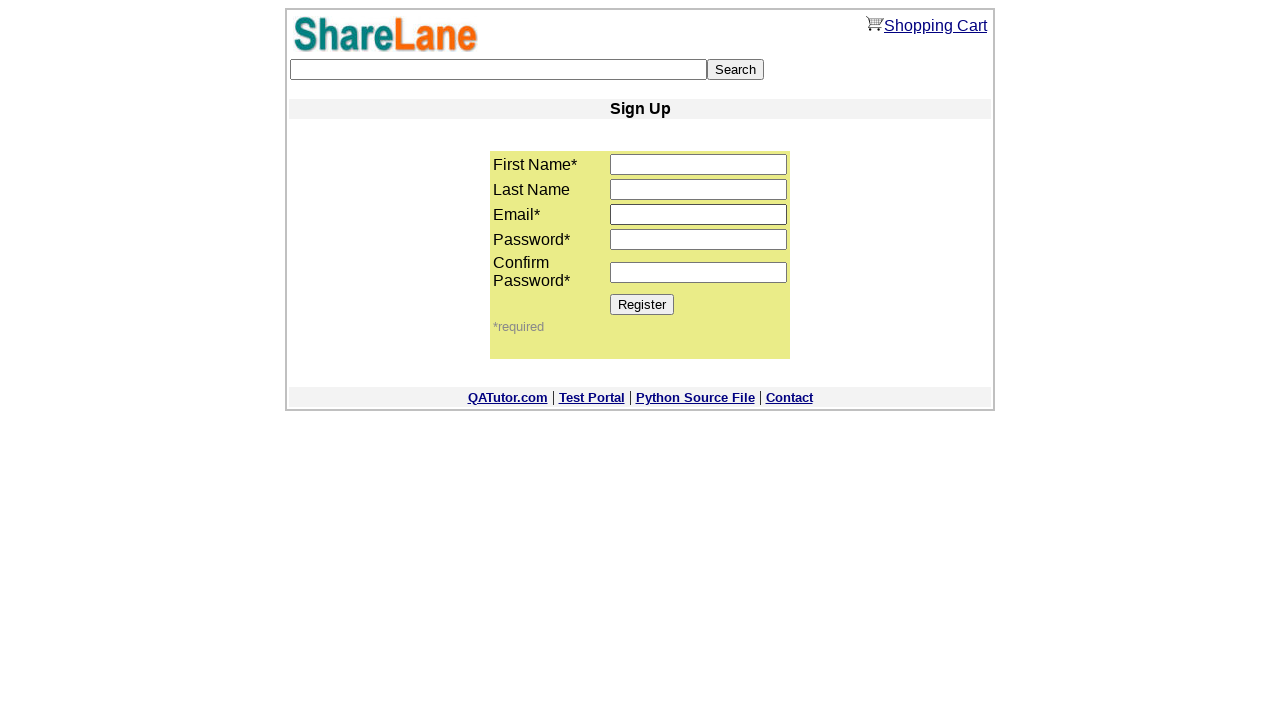

Filled first name field with 'Imya' on input[name='first_name']
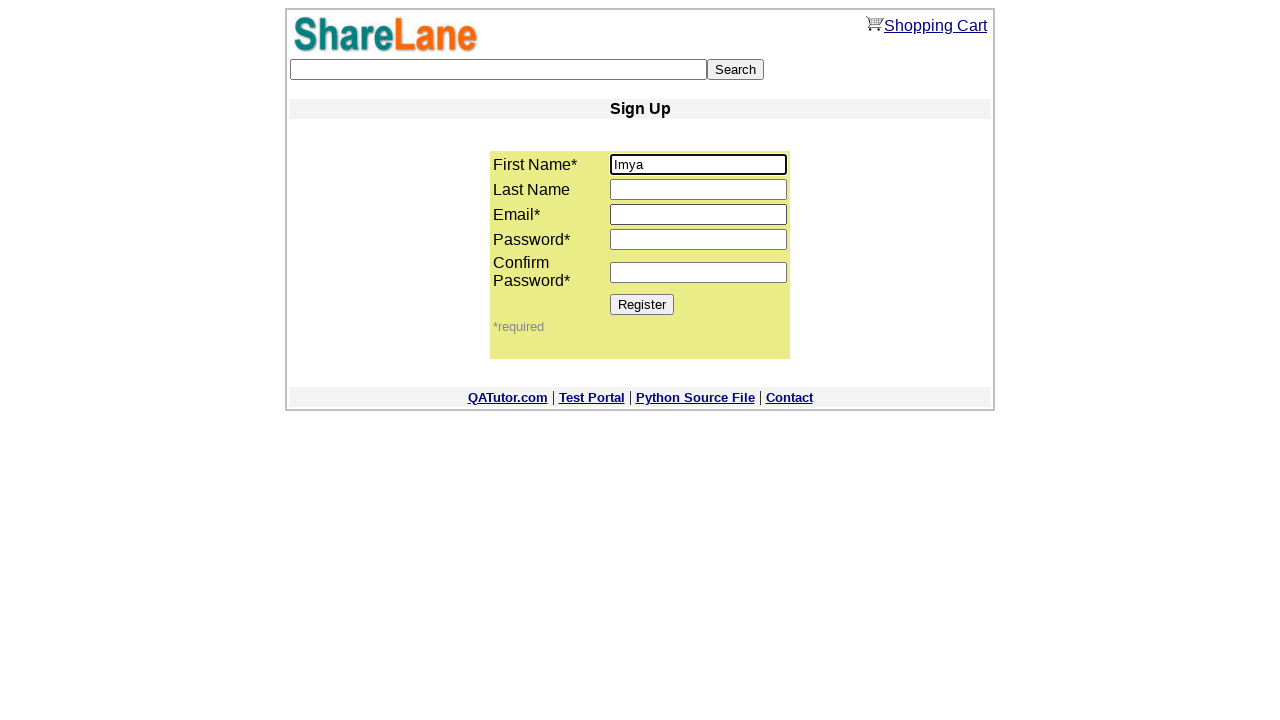

Filled last name field with 'Familiya' on input[name='last_name']
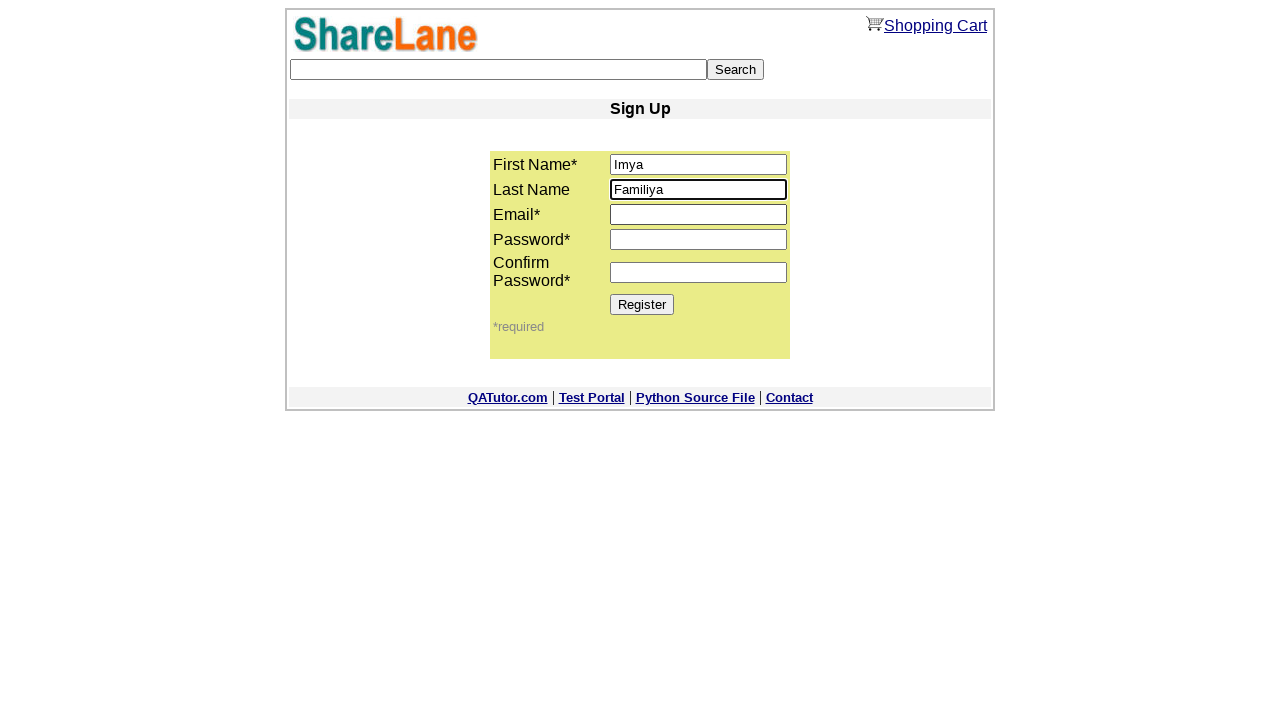

Filled email field with 'testuser8472@gmail.com' on input[name='email']
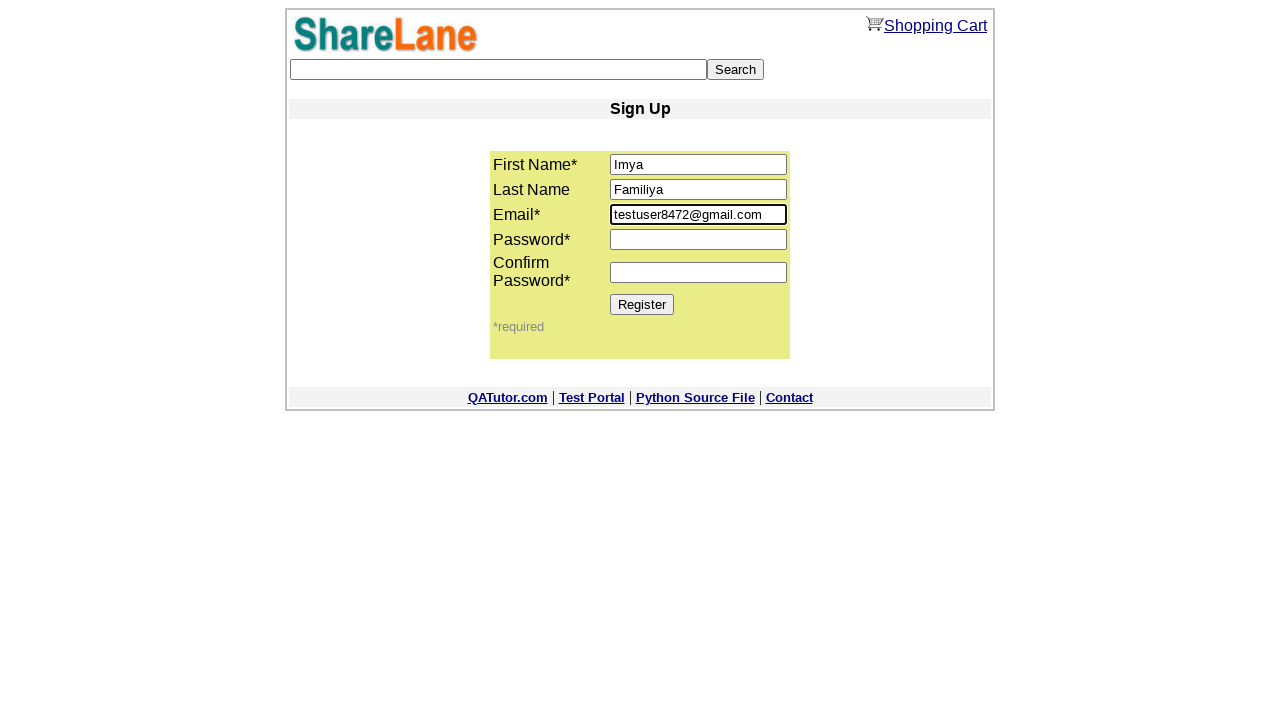

Filled password field with 'SecurePass123' on input[name='password1']
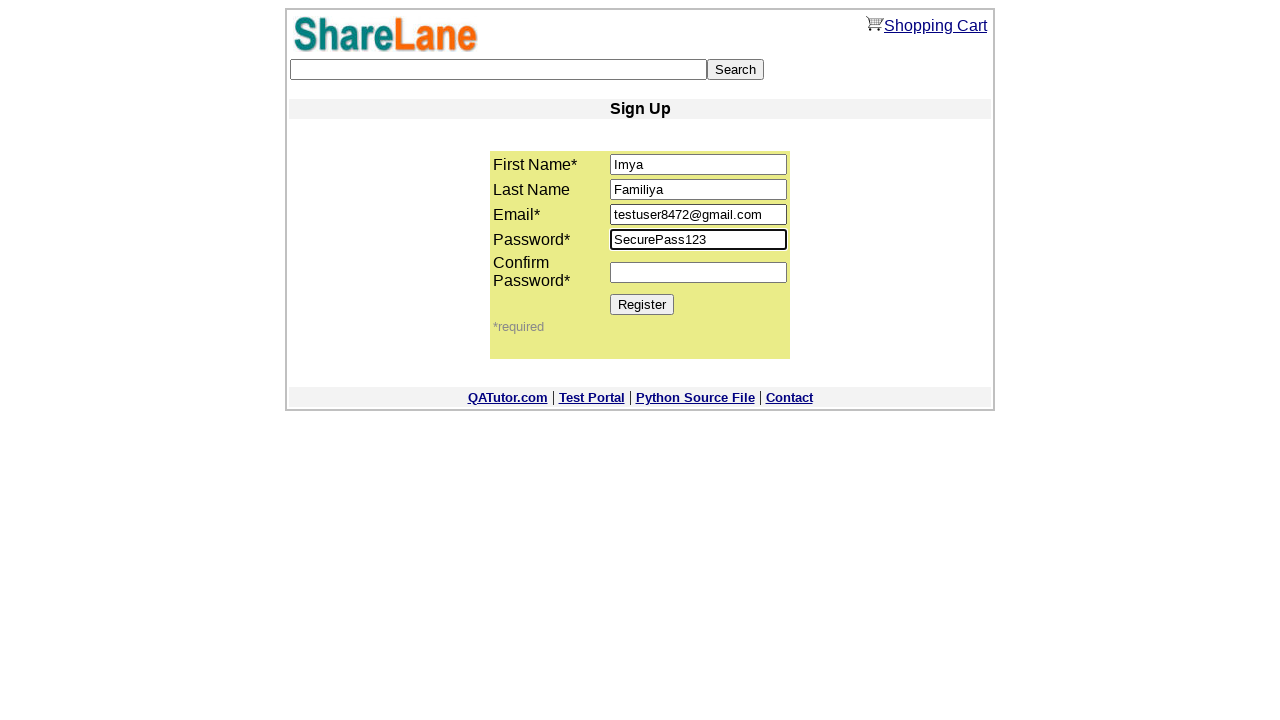

Filled password confirmation field with 'SecurePass123' on input[name='password2']
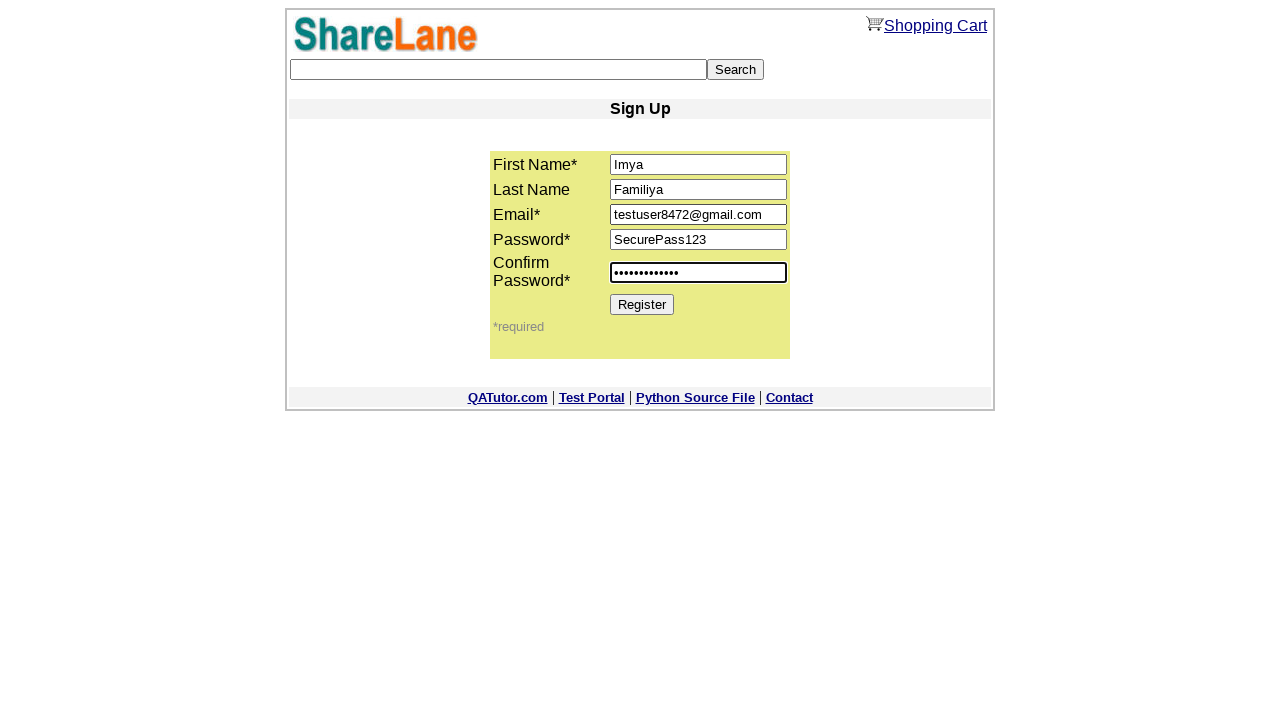

Clicked Register button to submit the registration form at (642, 304) on input[value='Register']
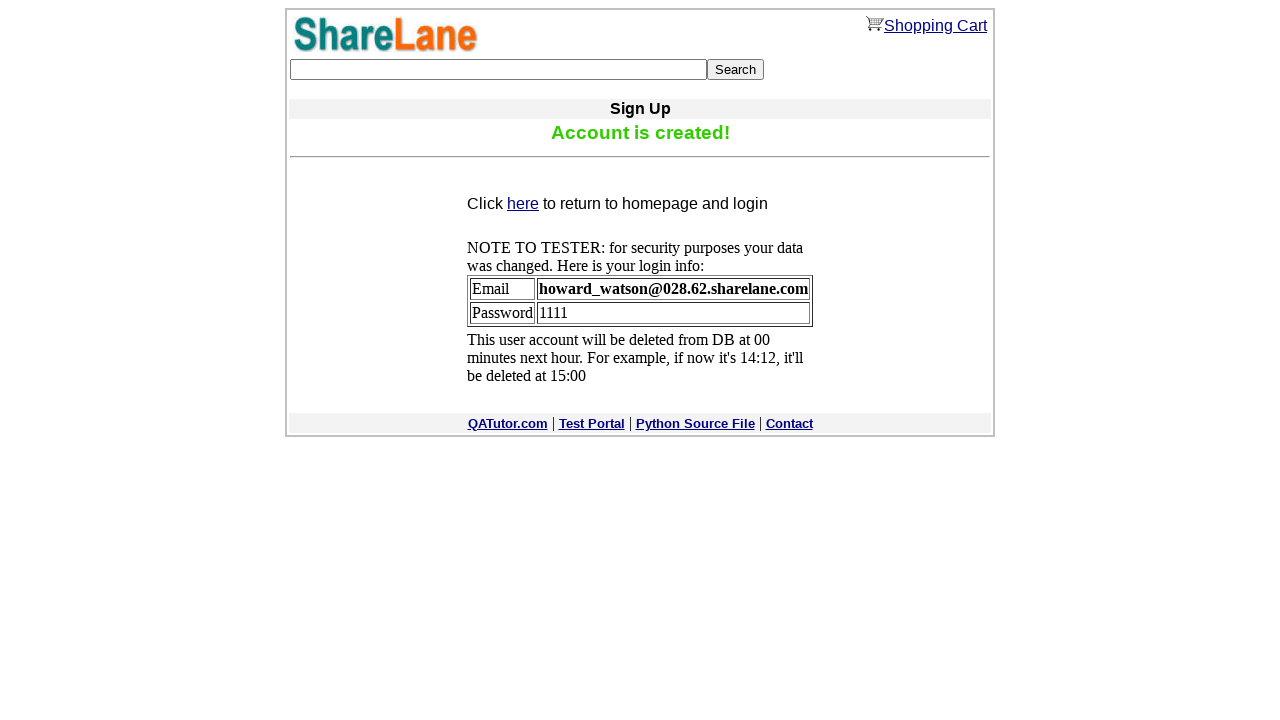

Account creation confirmation message displayed
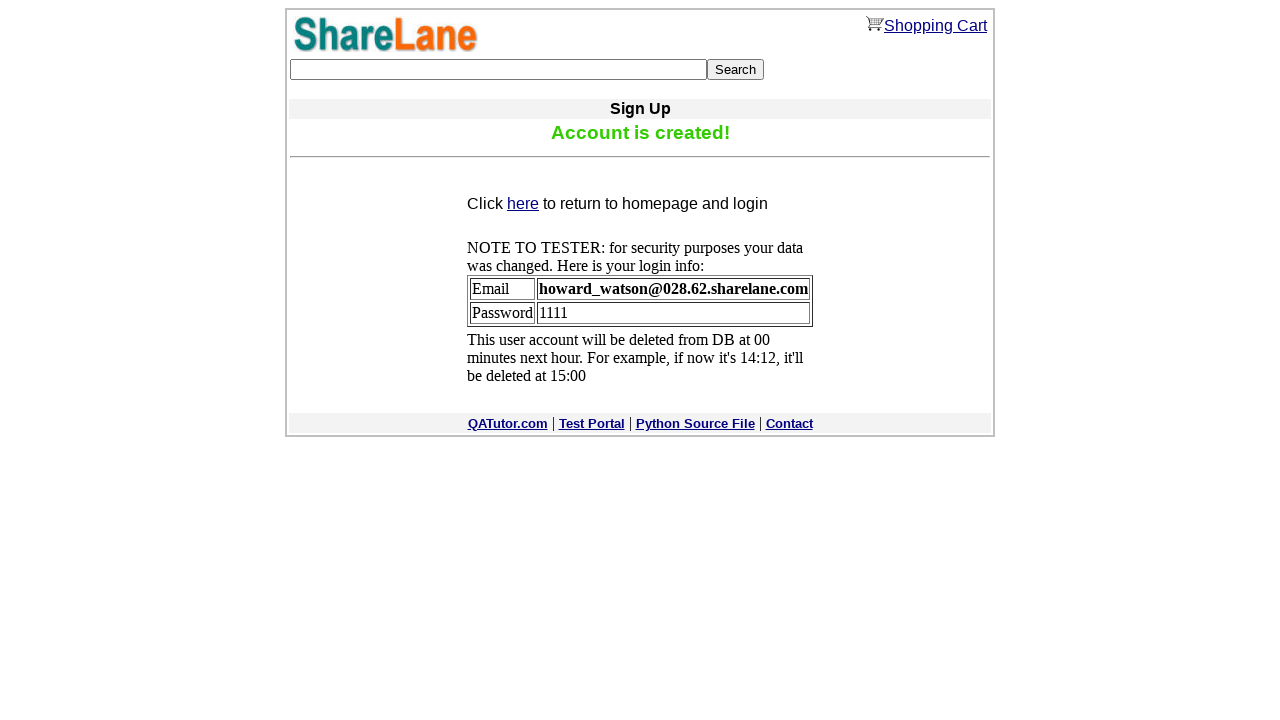

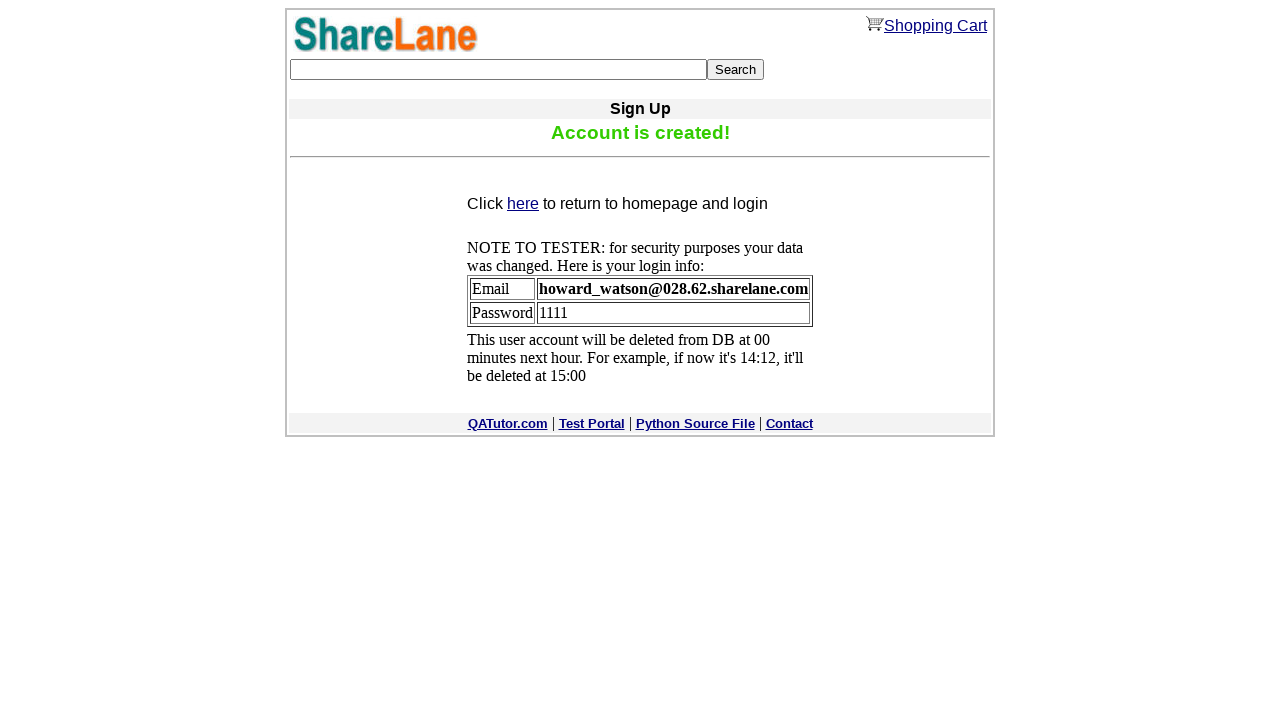